Tests drag and drop functionality by dragging an element to a target location

Starting URL: https://demoqa.com/dragabble

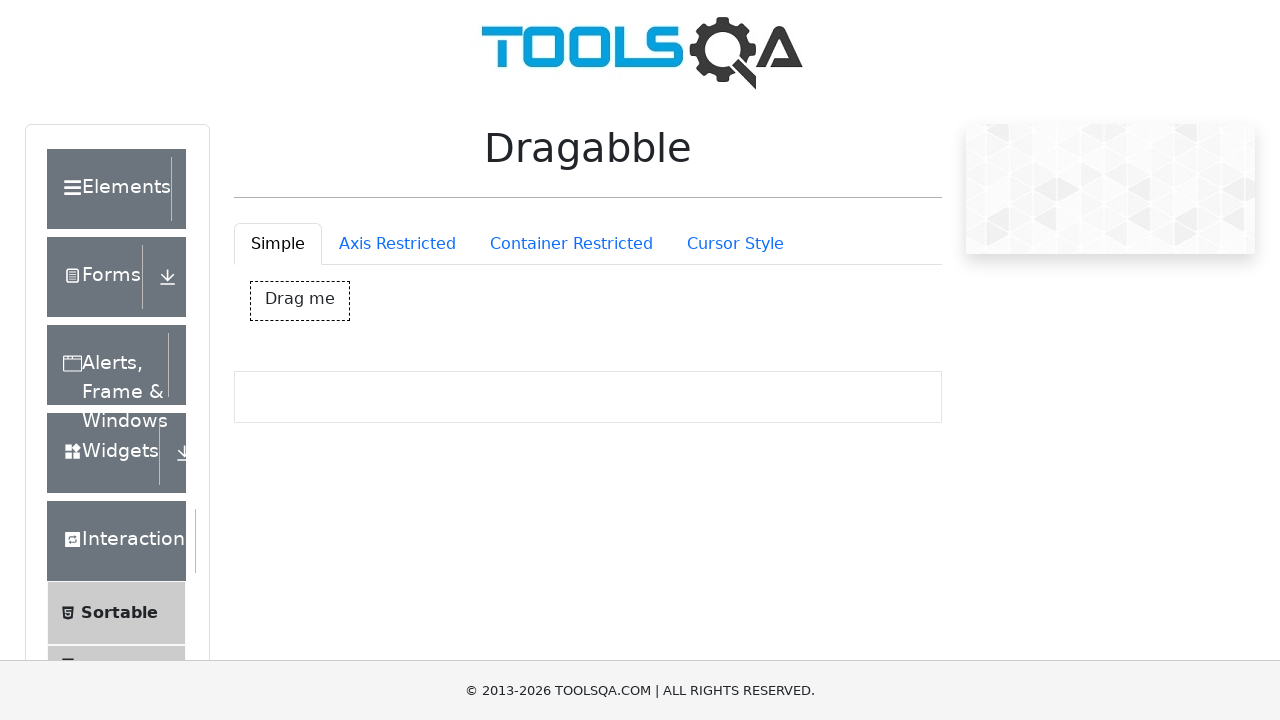

Navigated to drag and drop demo page
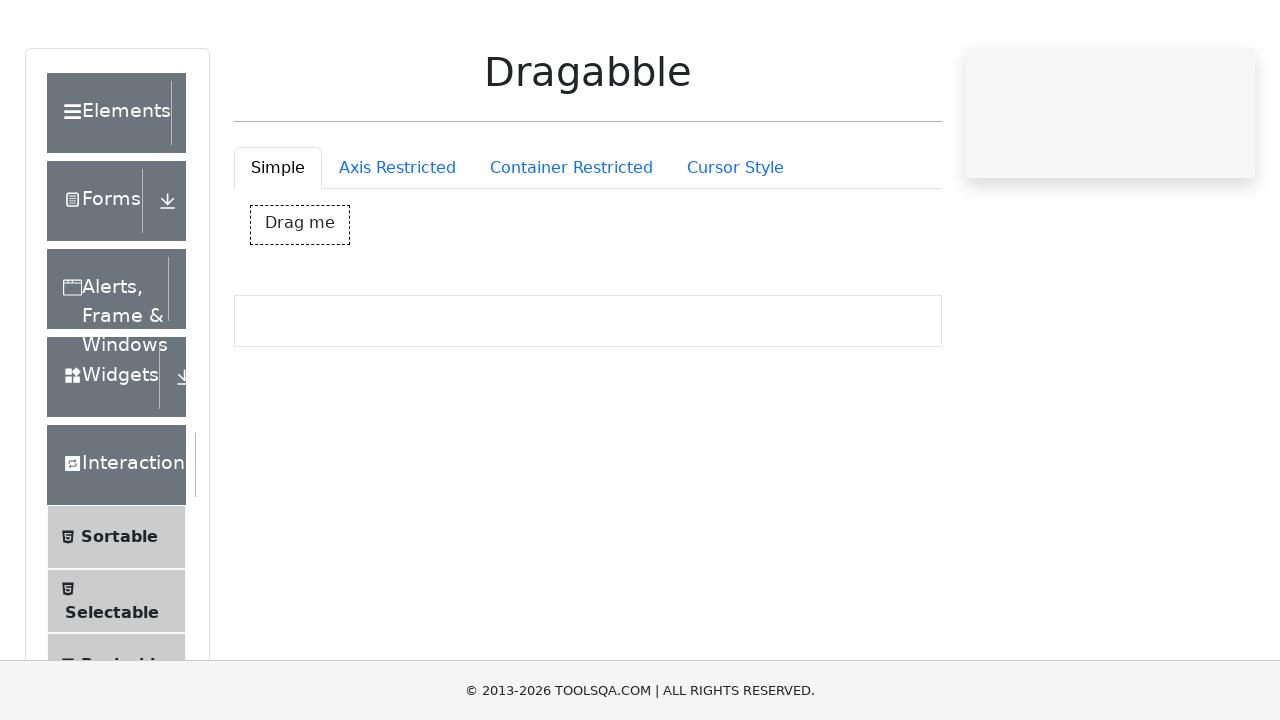

Dragged element to target location at (571, 244)
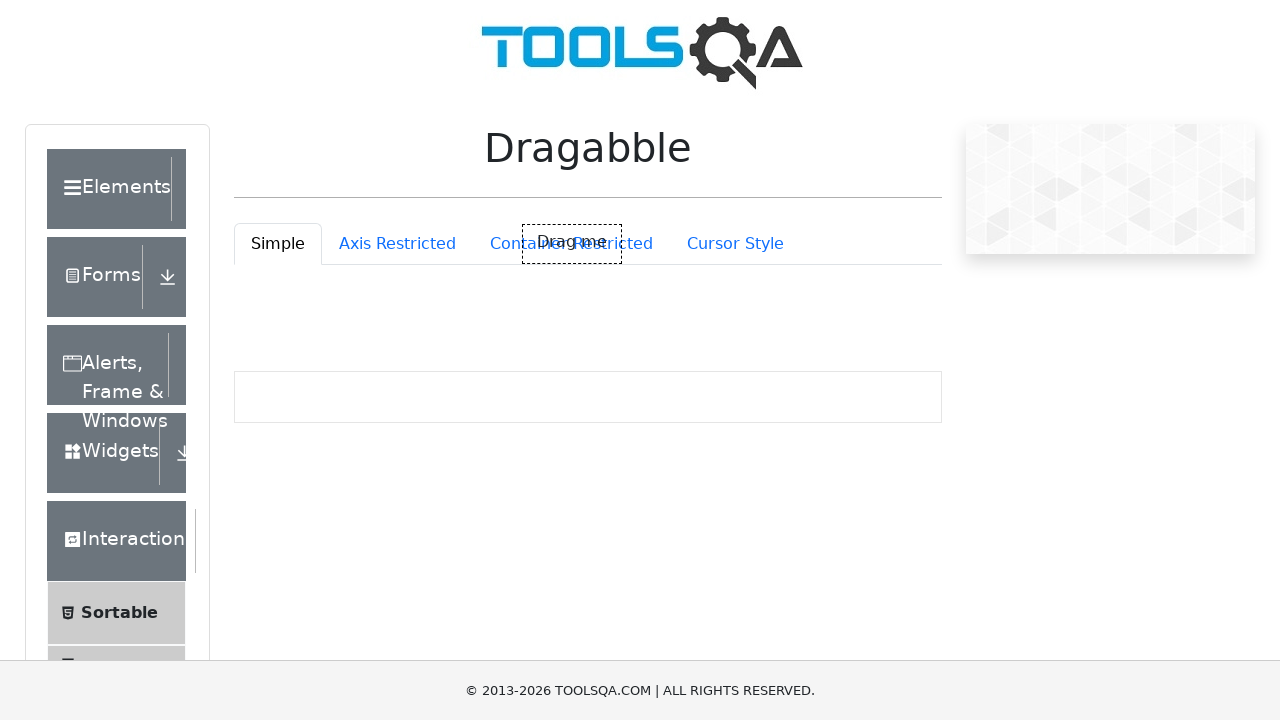

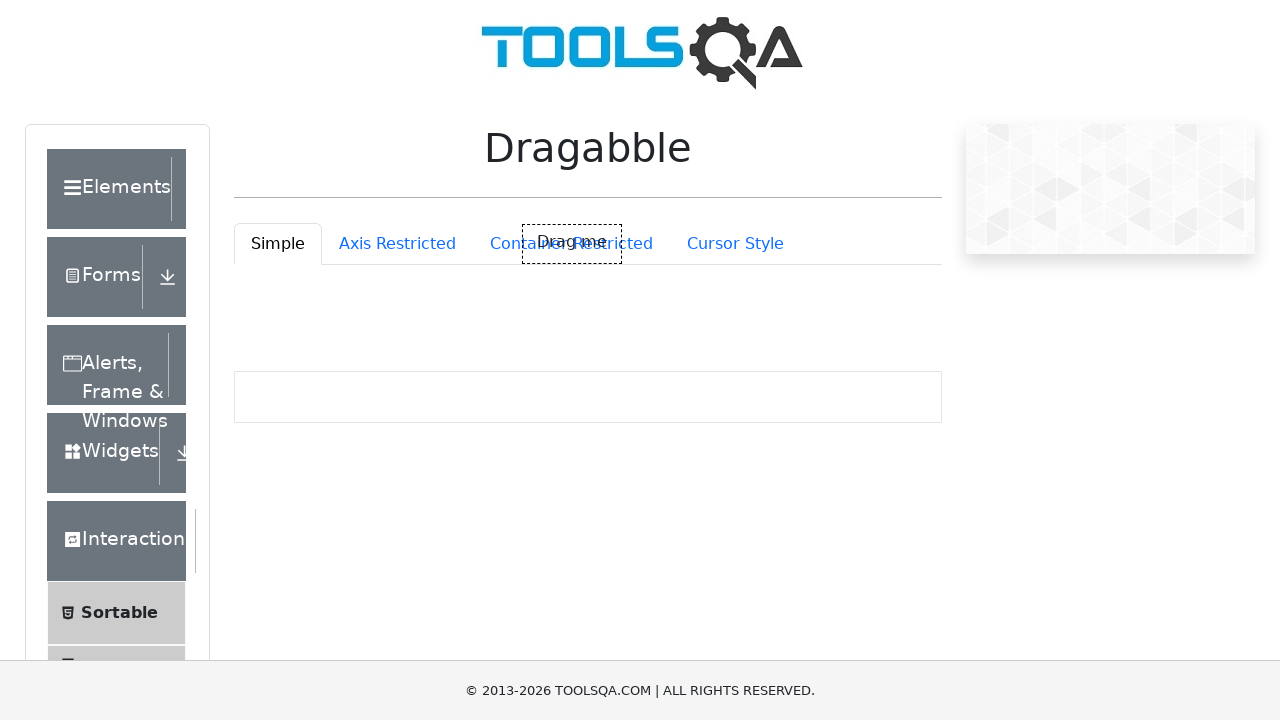